Tests JavaScript alert handling by clicking the alert button, accepting the alert, and verifying the result message

Starting URL: https://the-internet.herokuapp.com/javascript_alerts

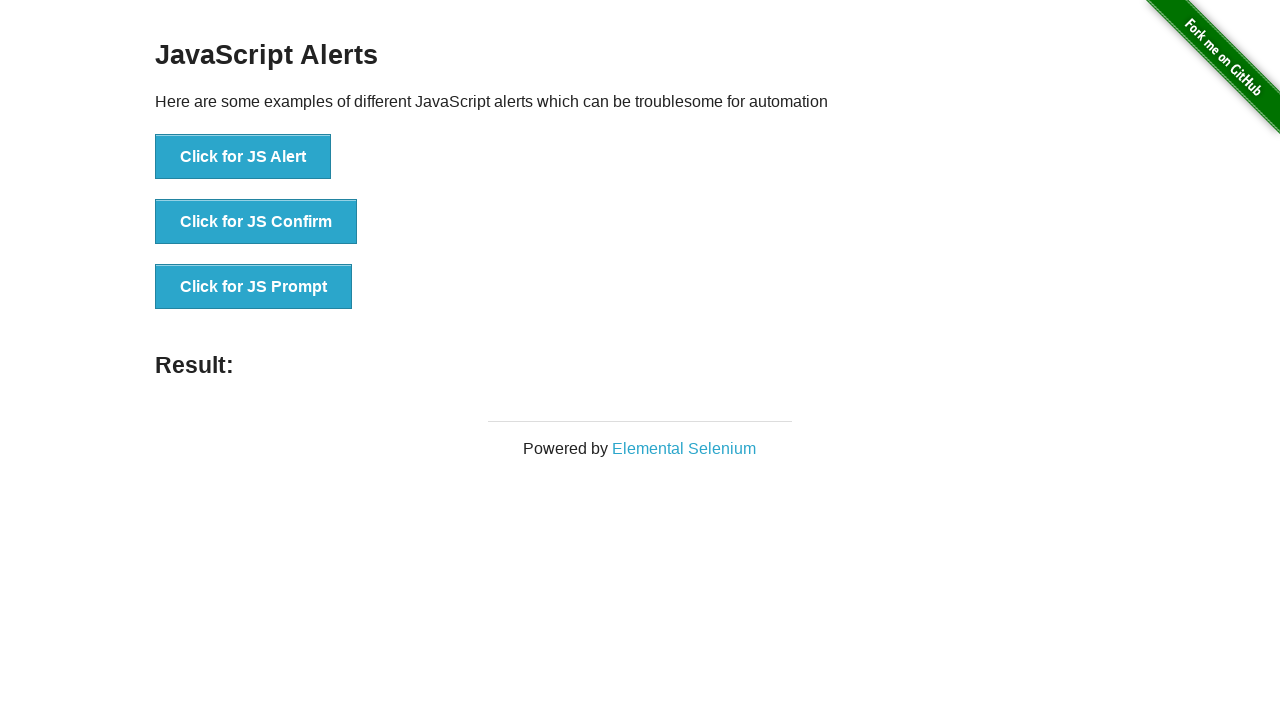

Clicked the JavaScript alert button at (243, 157) on xpath=//button[@onclick='jsAlert()']
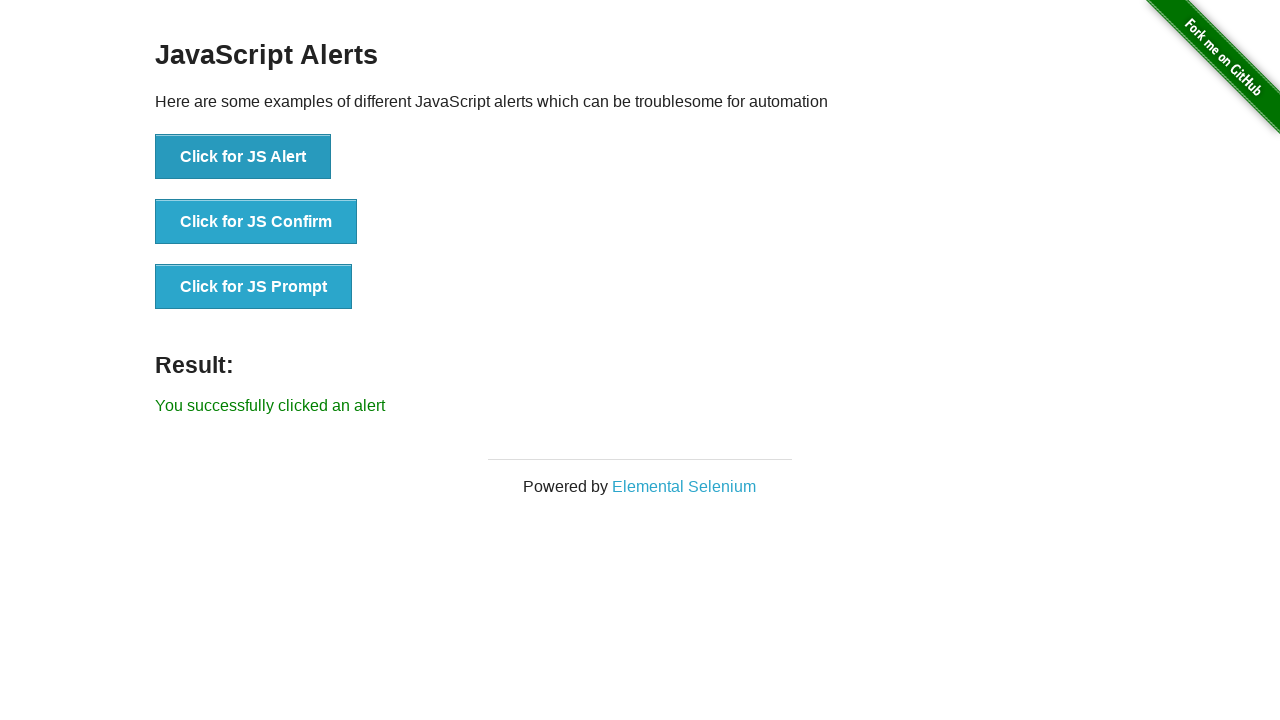

Set up dialog handler to accept alerts
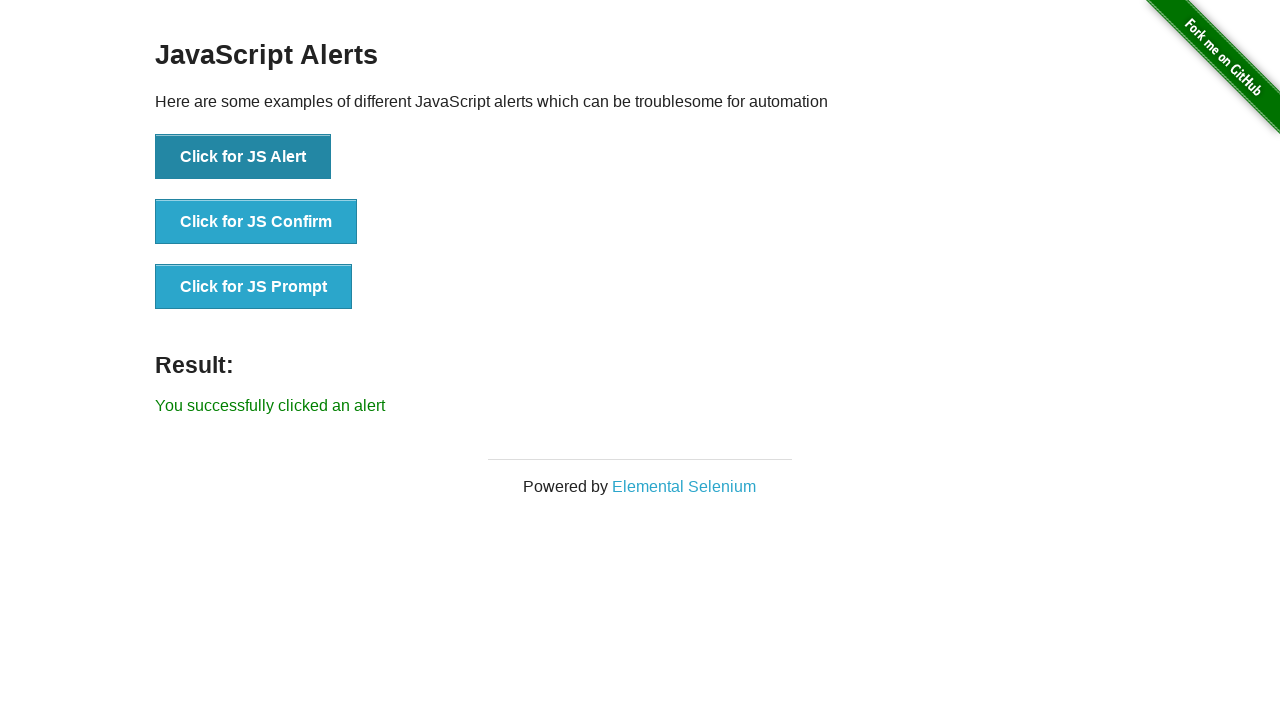

Result message element loaded
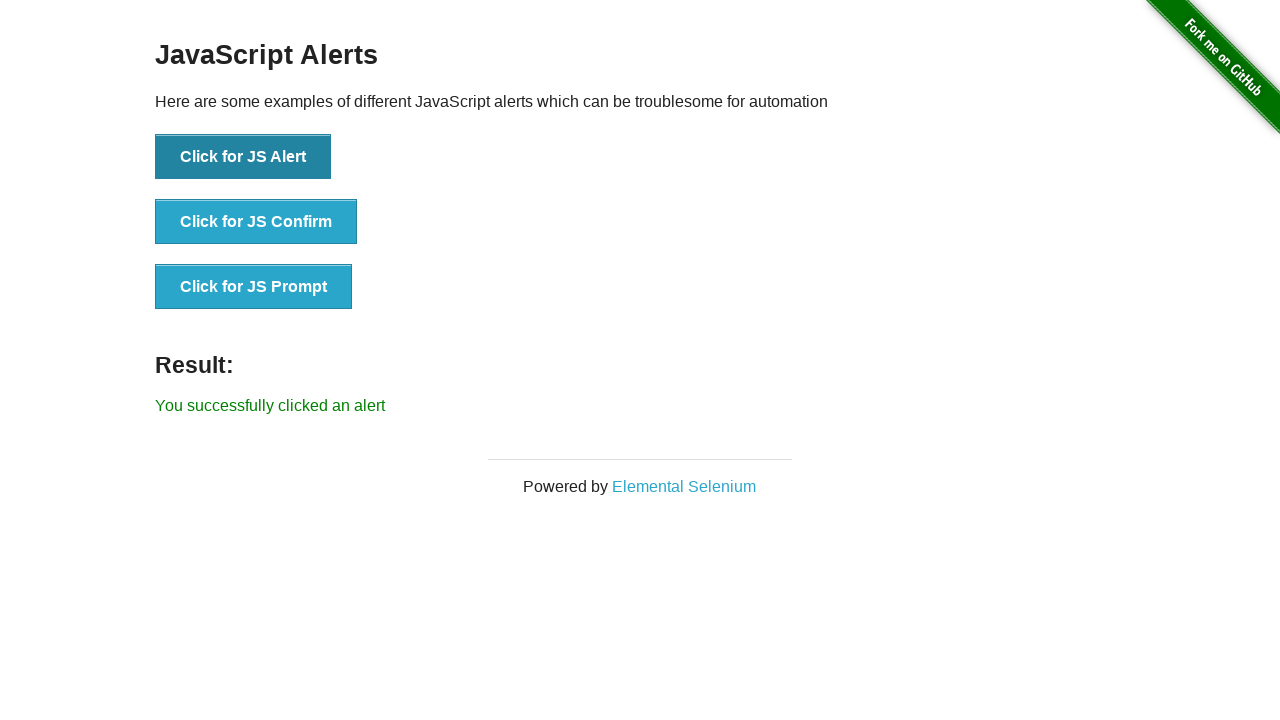

Retrieved result text: You successfully clicked an alert
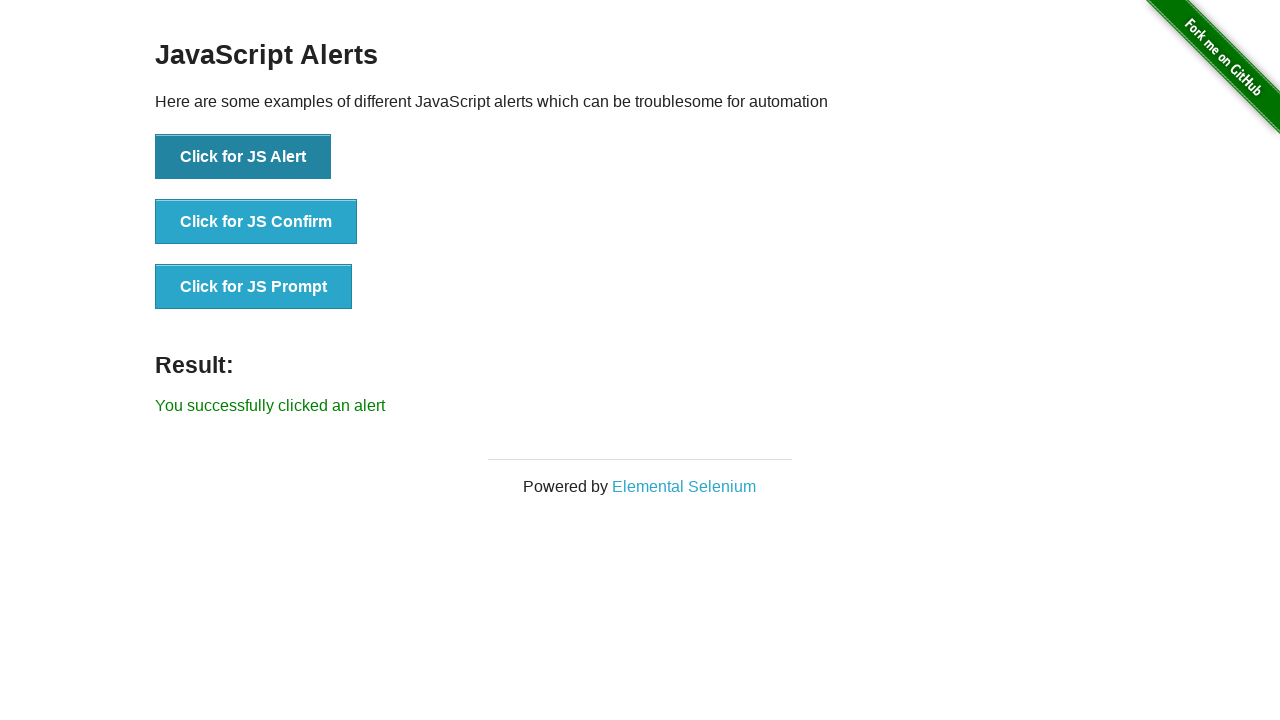

Verified result text matches expected message
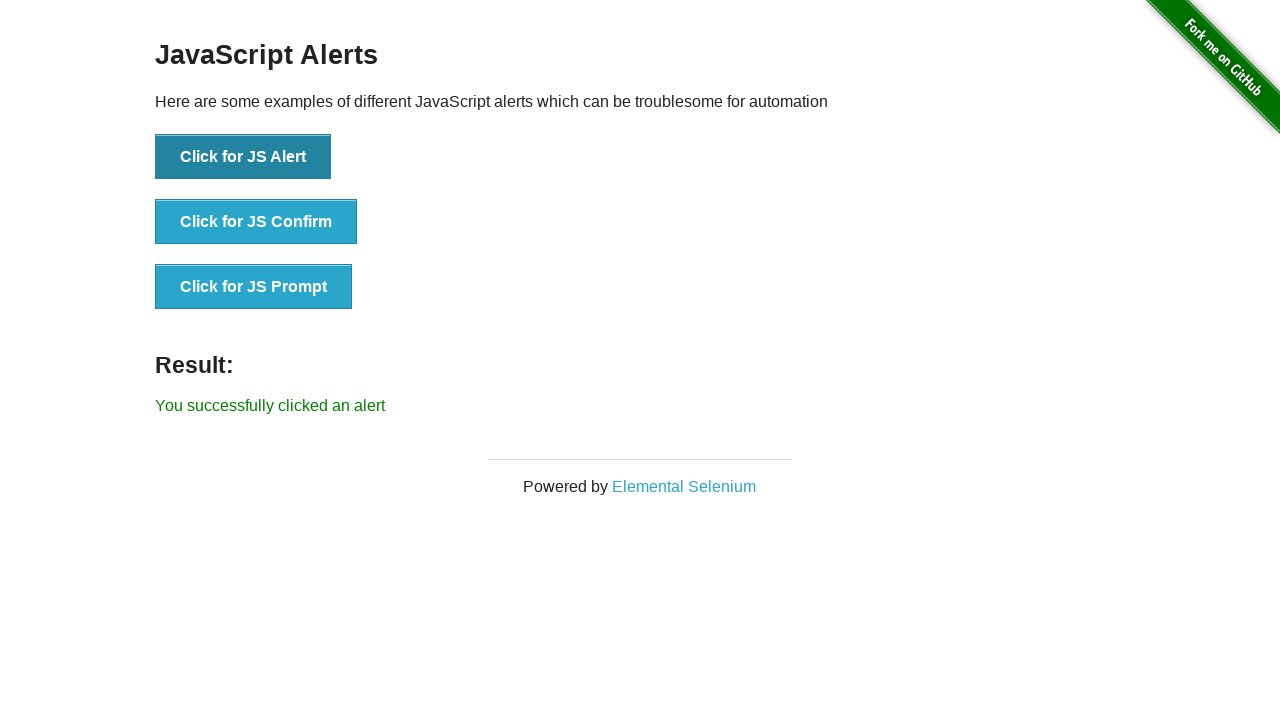

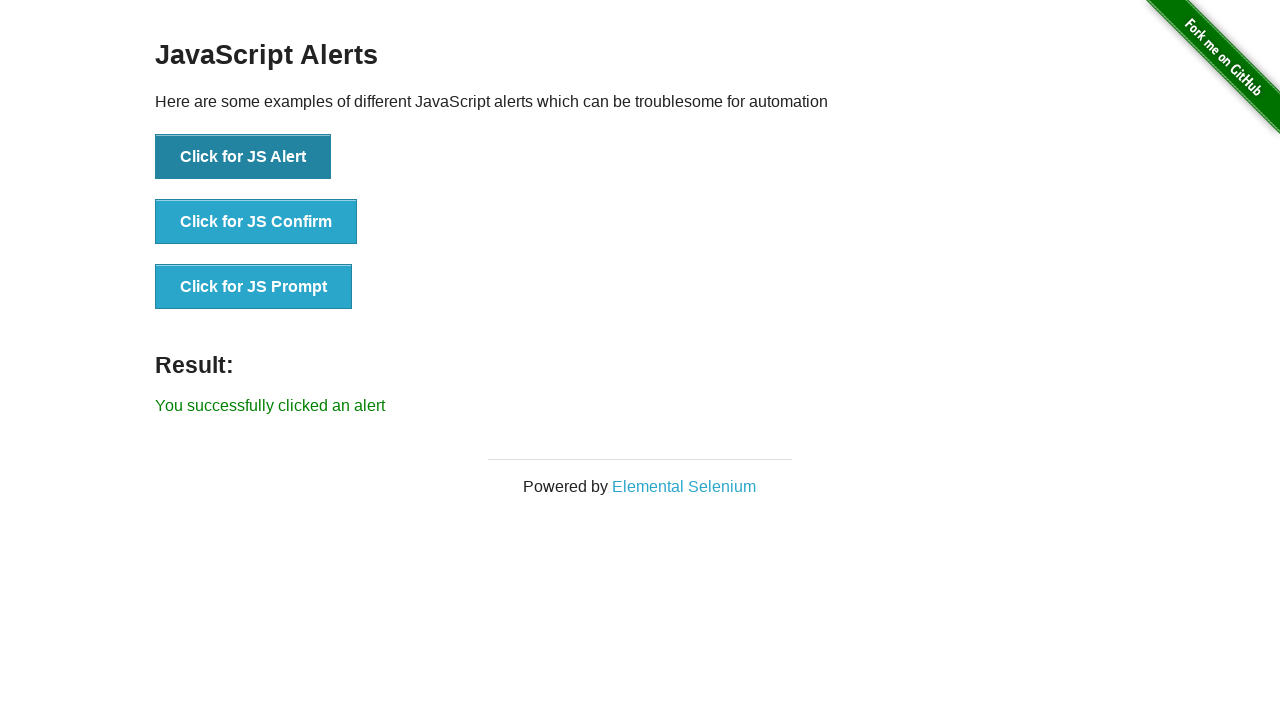